Tests dropdown and multi-select elements on a webpage by locating them and verifying they contain selectable options

Starting URL: http://omayo.blogspot.com/

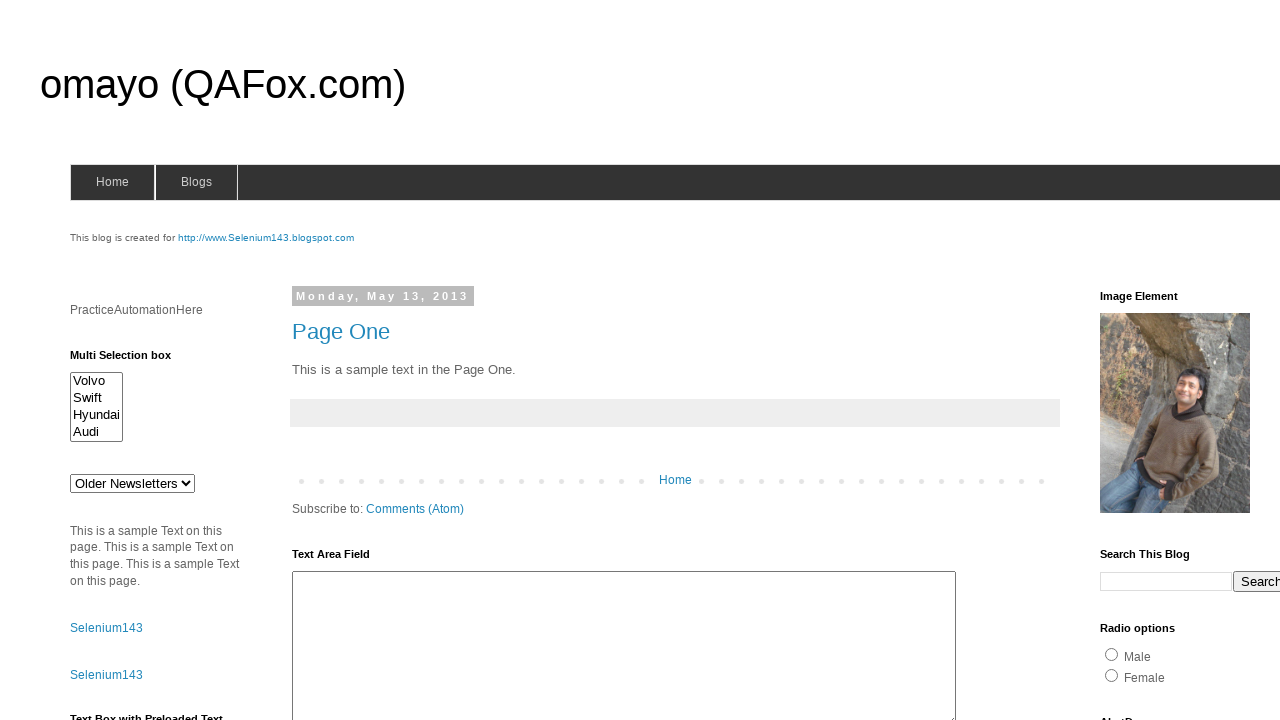

Waited for dropdown element #drop1 to become visible
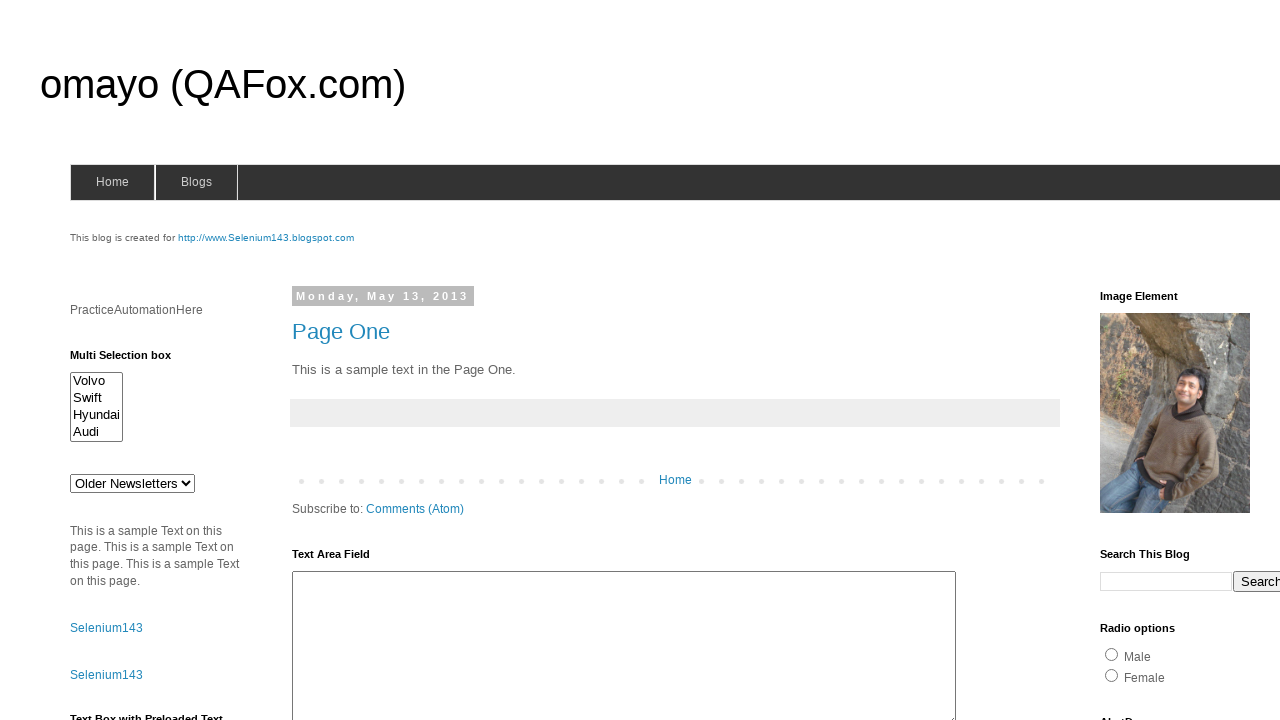

Clicked dropdown element #drop1 to verify interactability at (132, 483) on #drop1
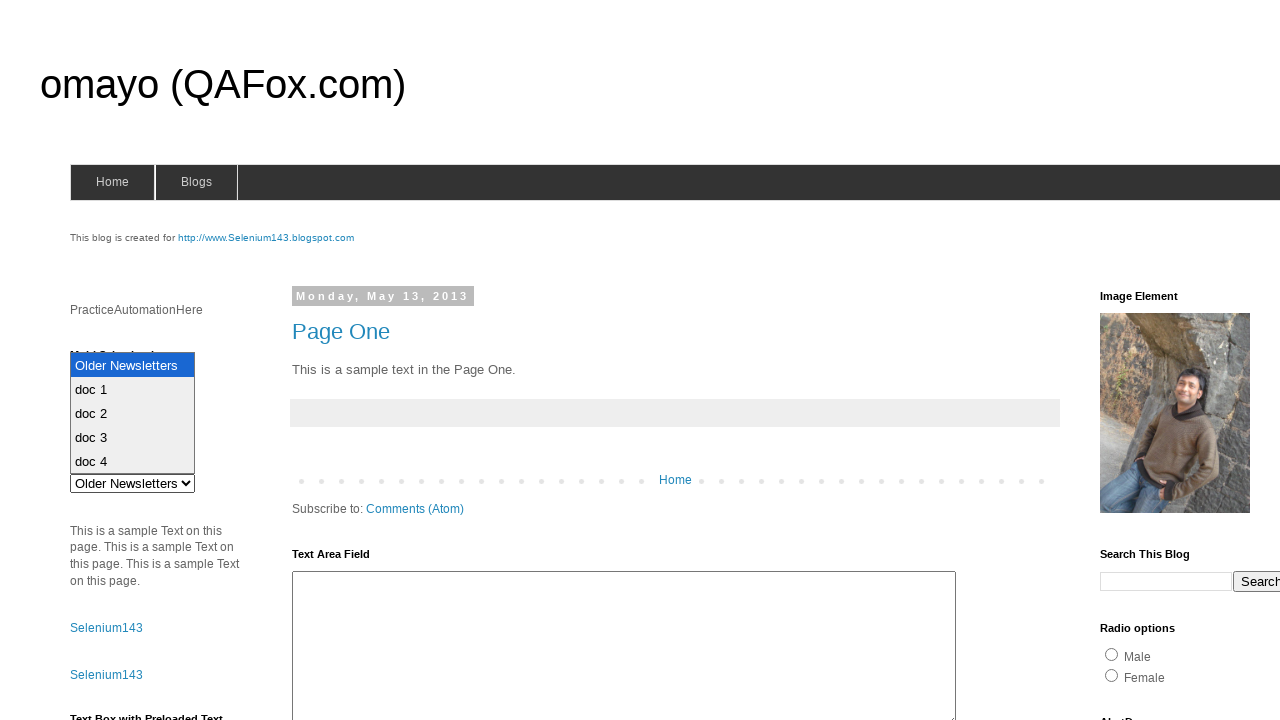

Selected option at index 1 from dropdown #drop1 on #drop1
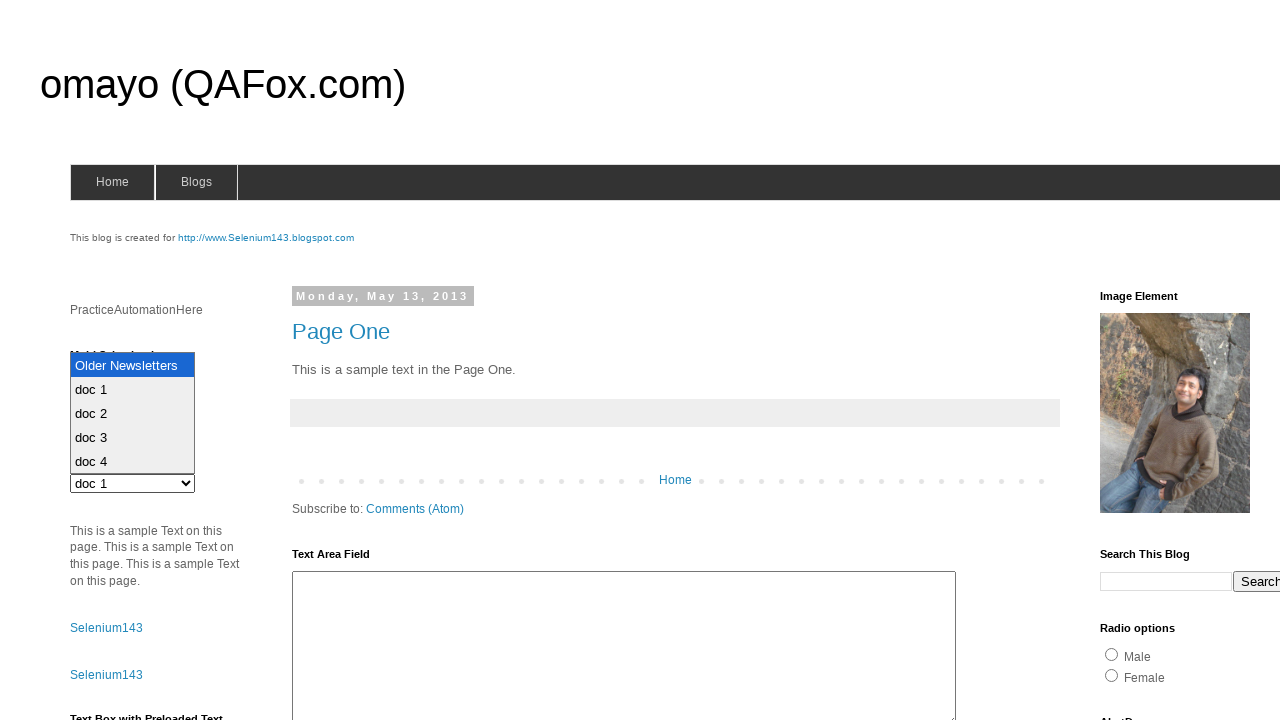

Waited for multi-select element #multiselect1 to become visible
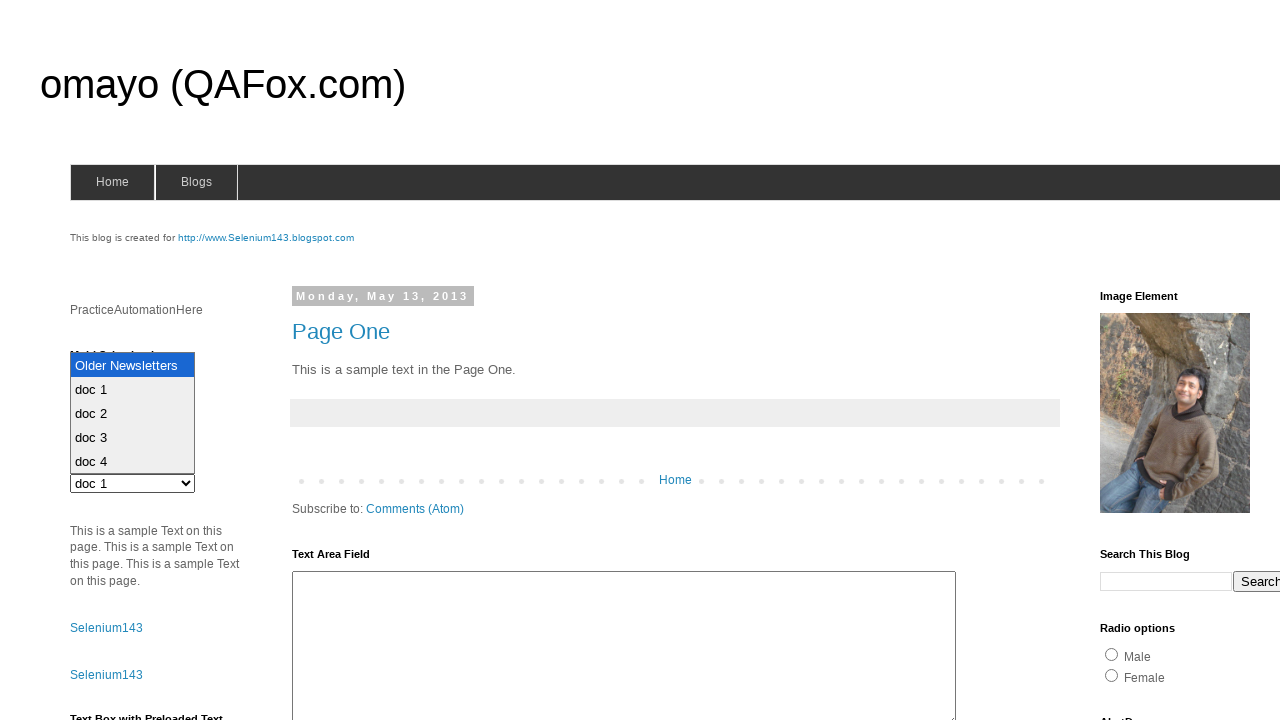

Selected option at index 0 from multi-select #multiselect1 on #multiselect1
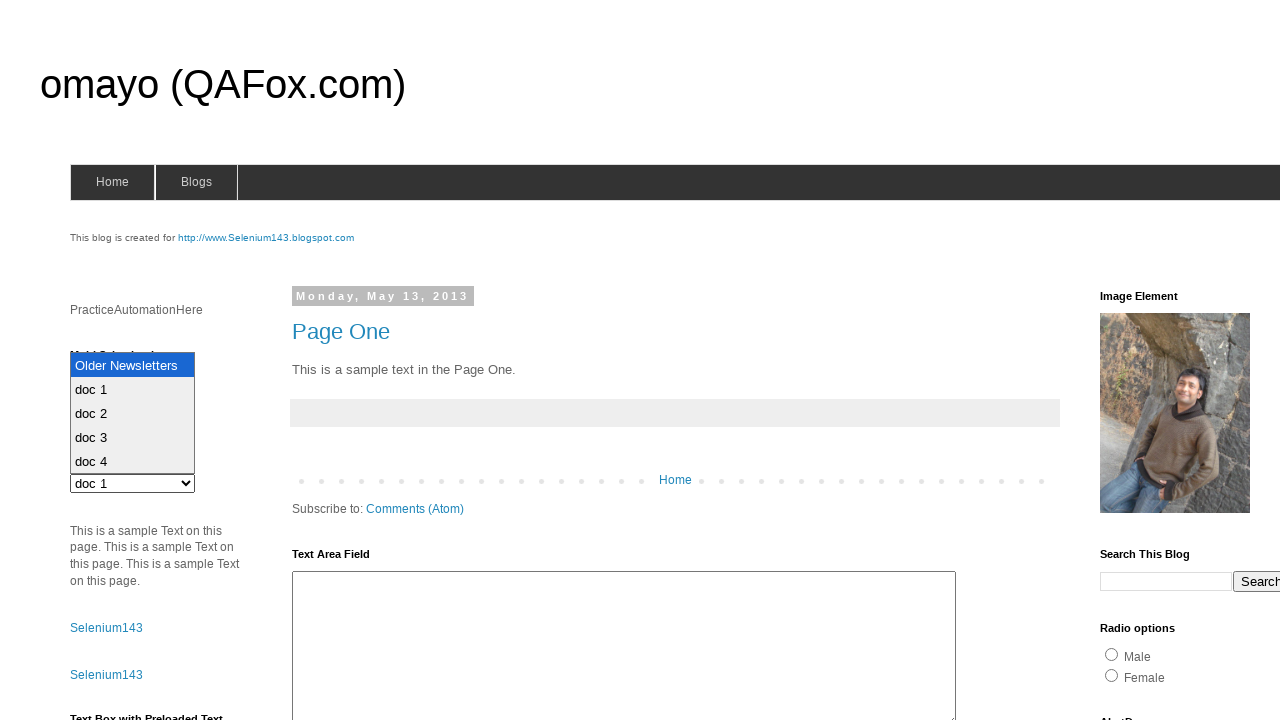

Selected option at index 1 from multi-select #multiselect1 on #multiselect1
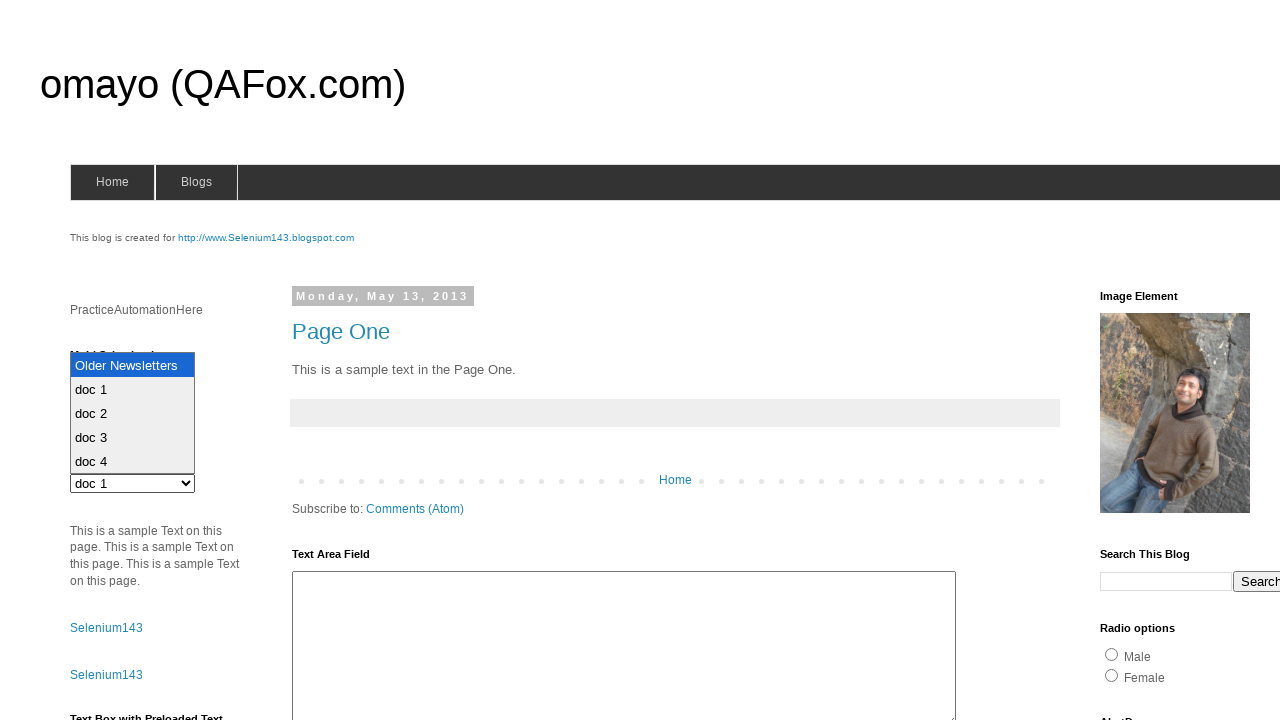

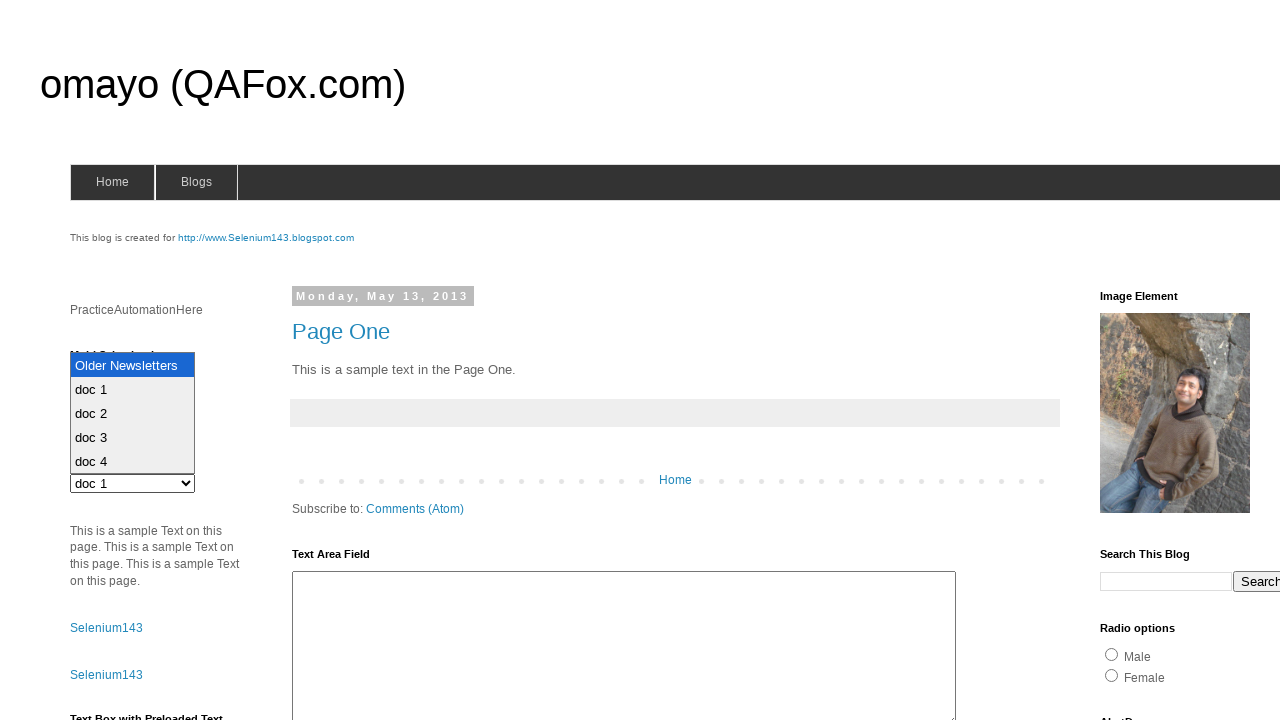